Navigates to a personal about page and sets a mobile viewport size to simulate mobile device viewing

Starting URL: https://devfaizan.github.io/about.html

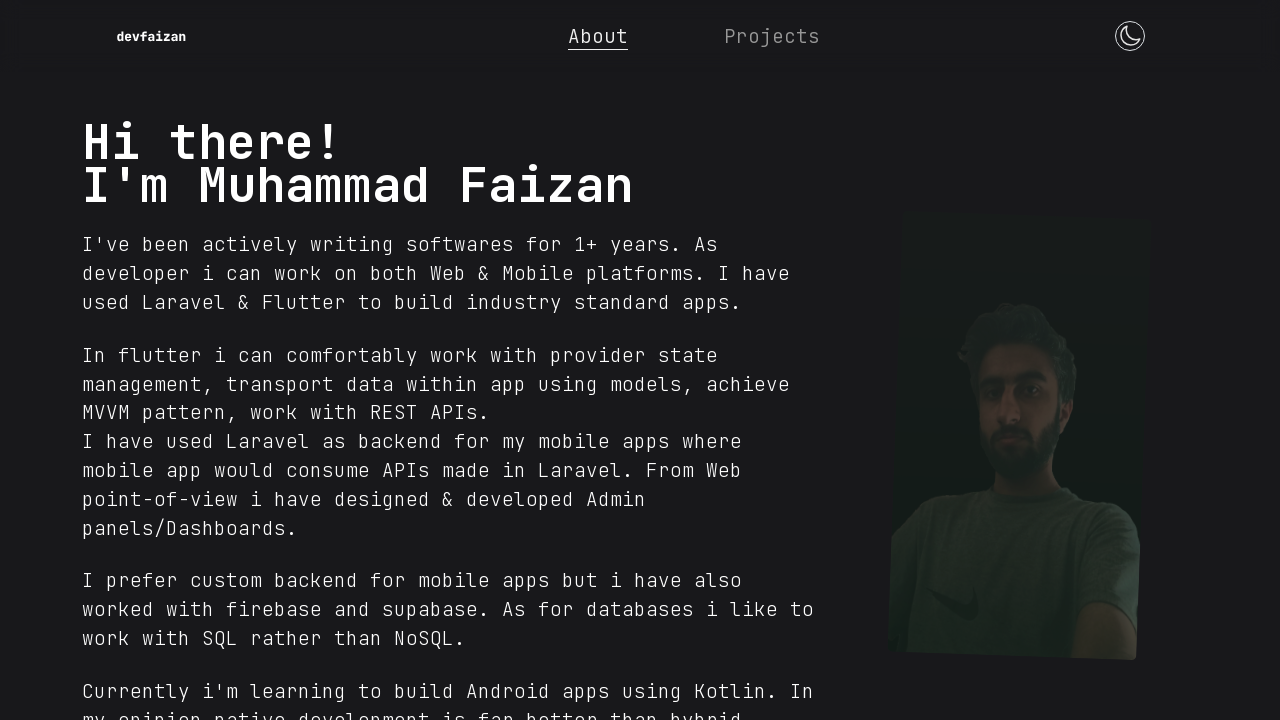

Set mobile viewport size to 400x640
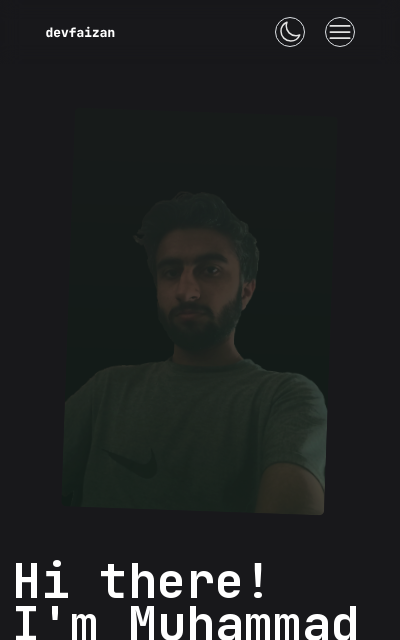

Page loaded and network idle
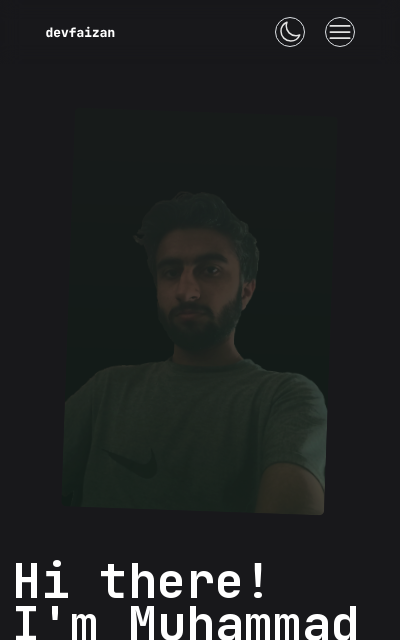

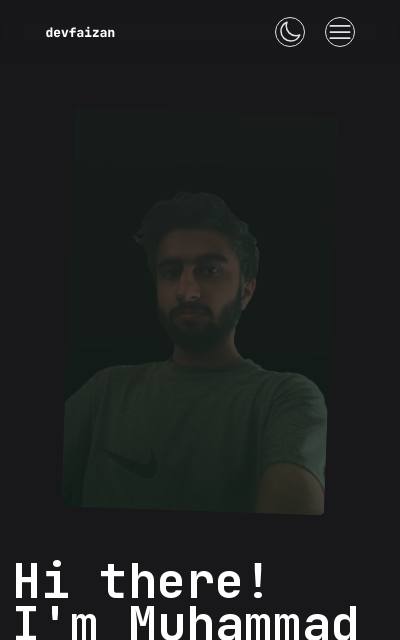